Tests clicking the Favourite Mech Interp Papers button which opens a new tab

Starting URL: https://neuronpedia.org/gemma-scope#learn

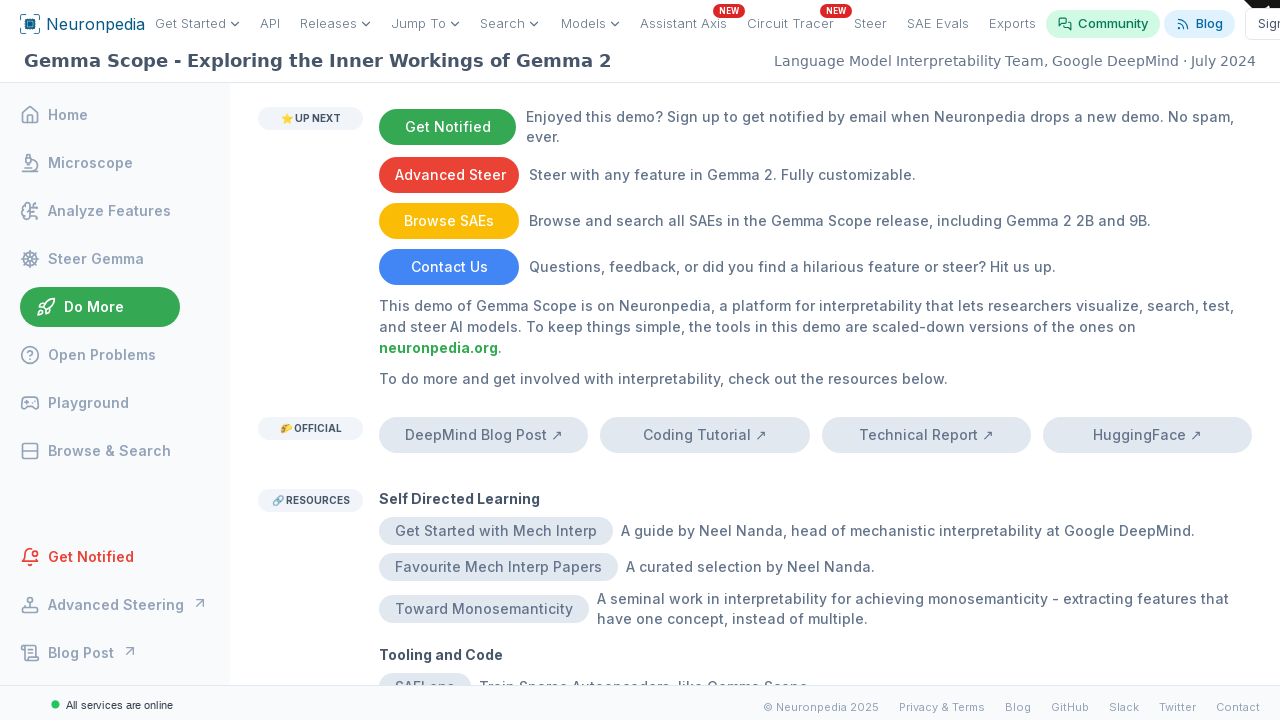

Clicked 'Favourite Mech Interp Papers' button at (498, 567) on internal:text="Favourite Mech Interp Papers"i
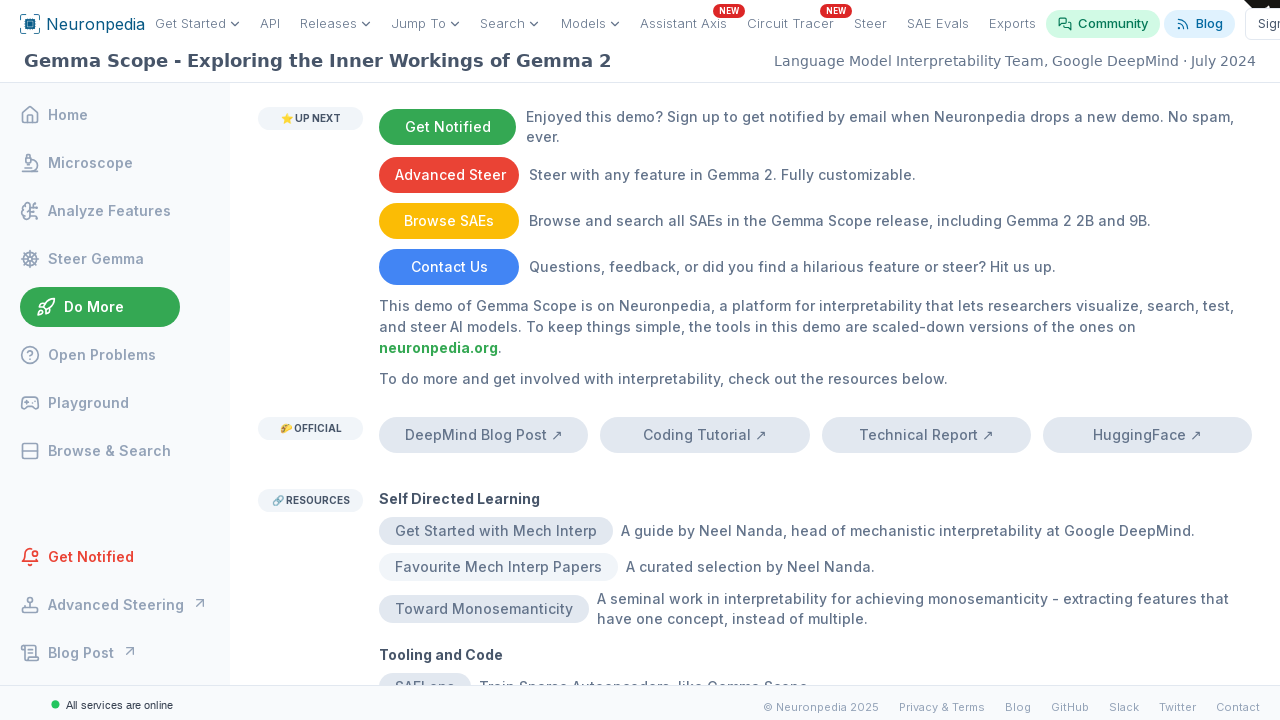

New tab opened
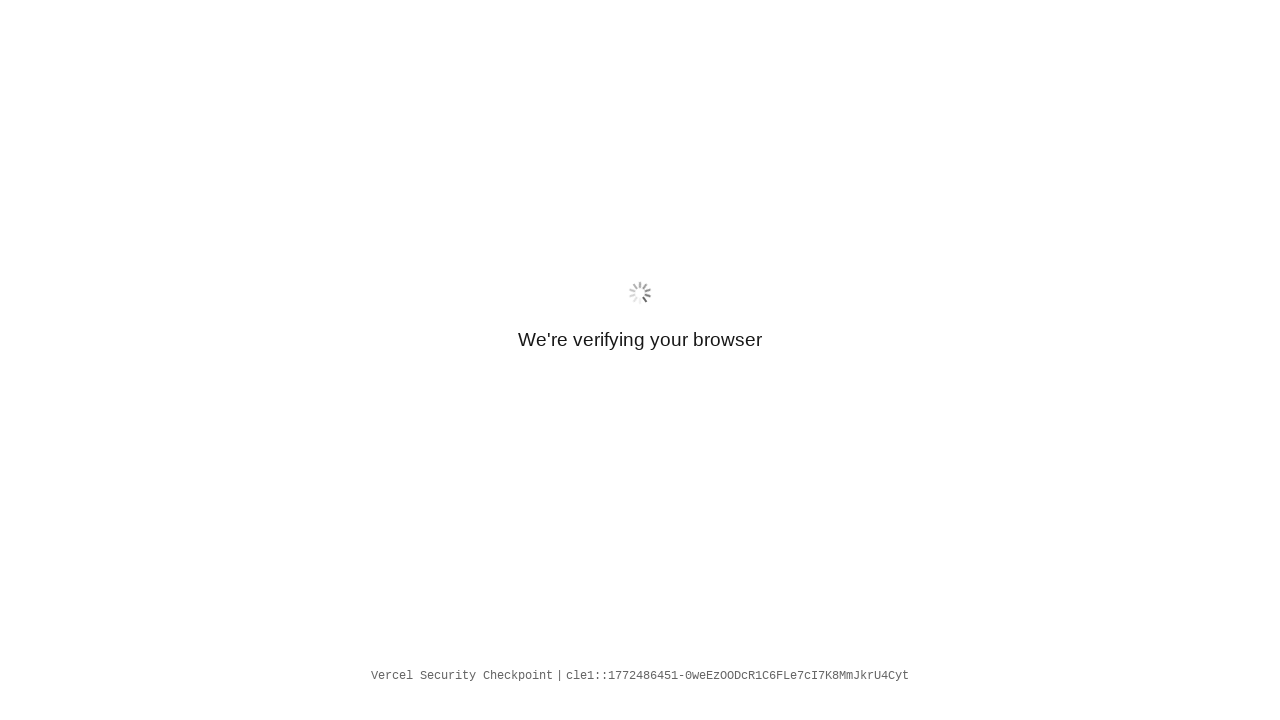

New page loaded completely
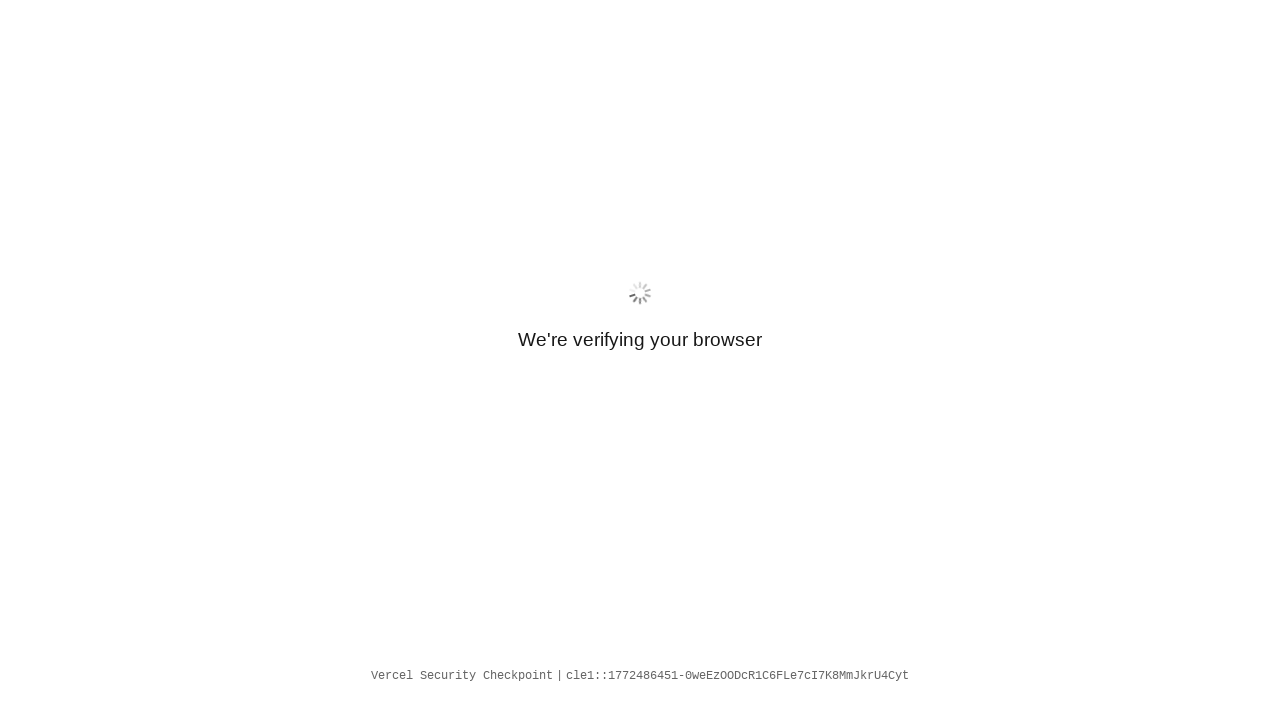

Verified new page URL contains 'alignmentforum.org'
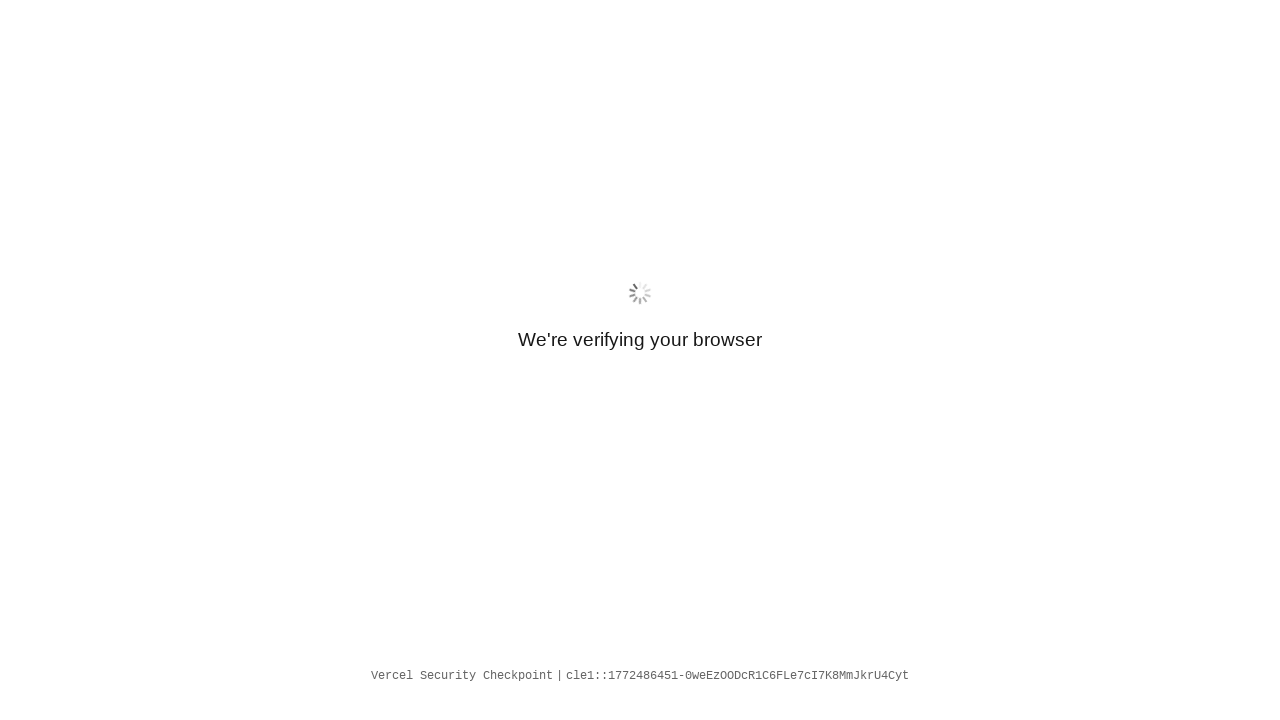

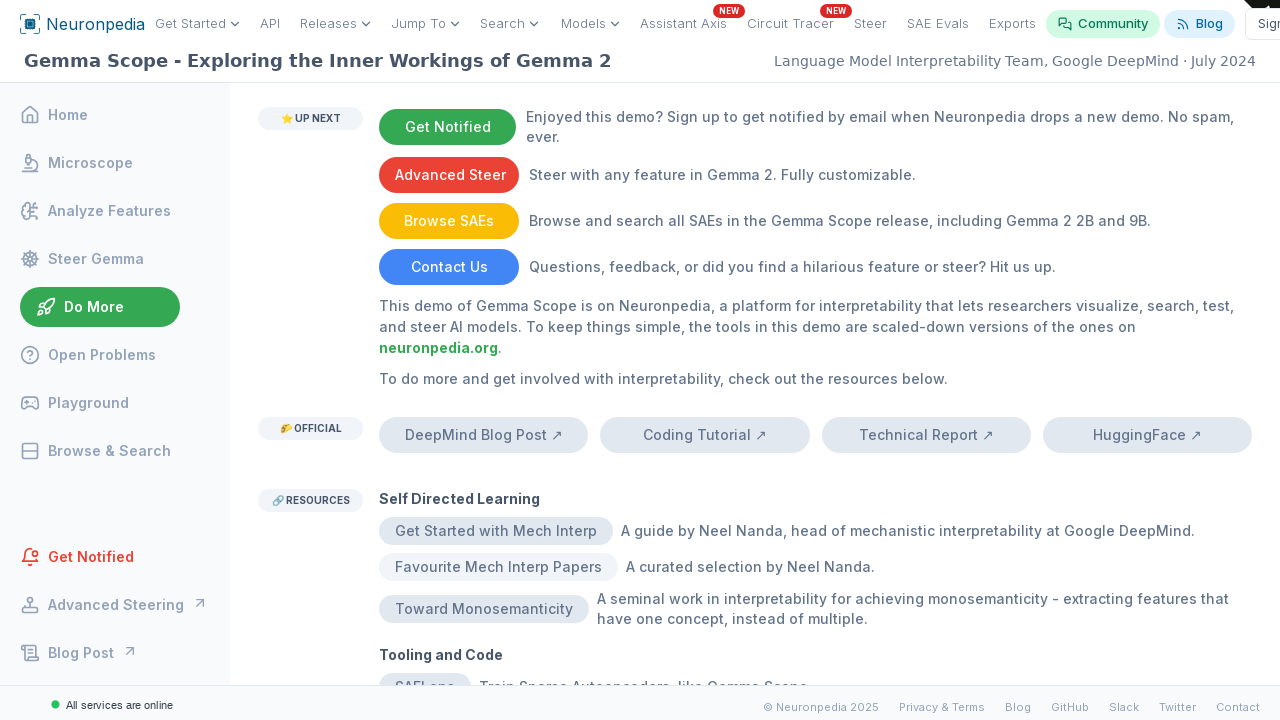